Tests that the application has responsive design on mobile viewport by setting a mobile viewport size and verifying key elements are visible.

Starting URL: https://local.dev.rafflewinnerpicker.com

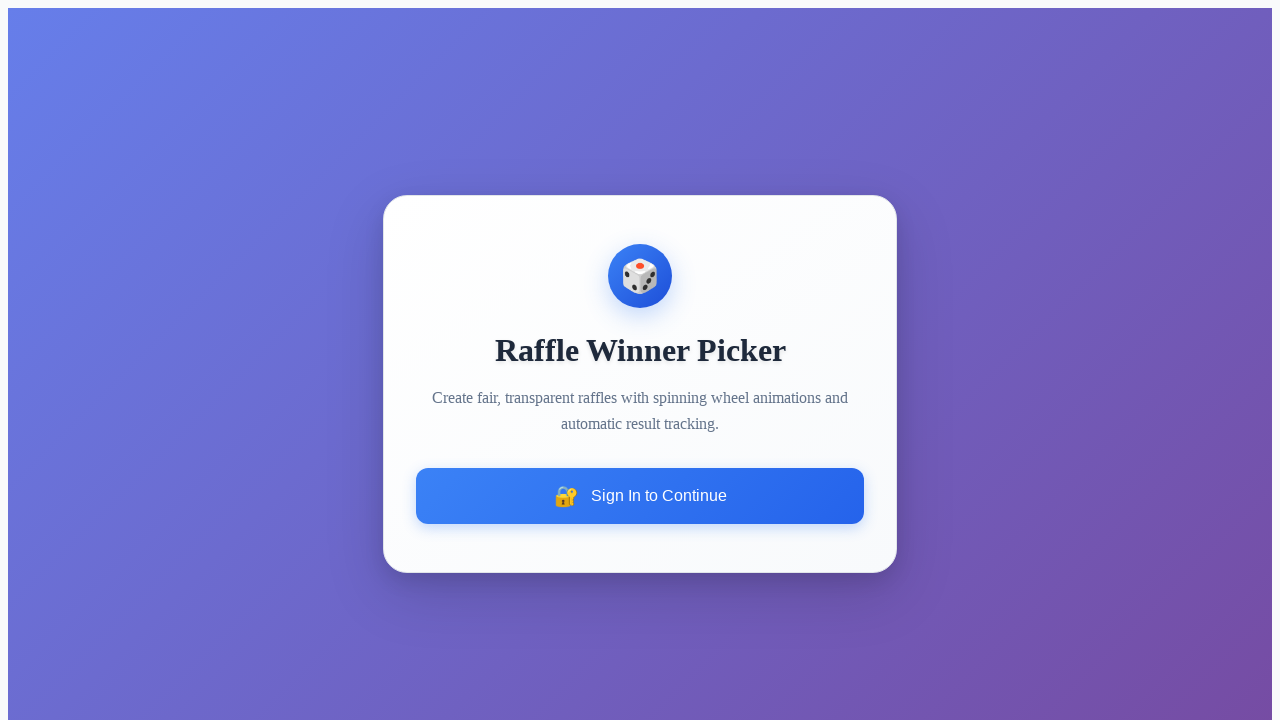

Set mobile viewport size to 375x667
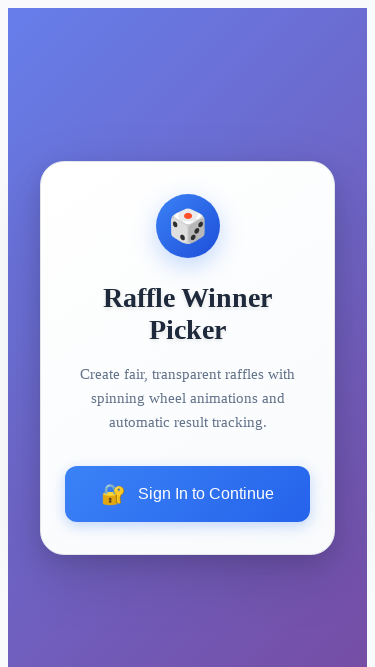

Reloaded page with mobile viewport
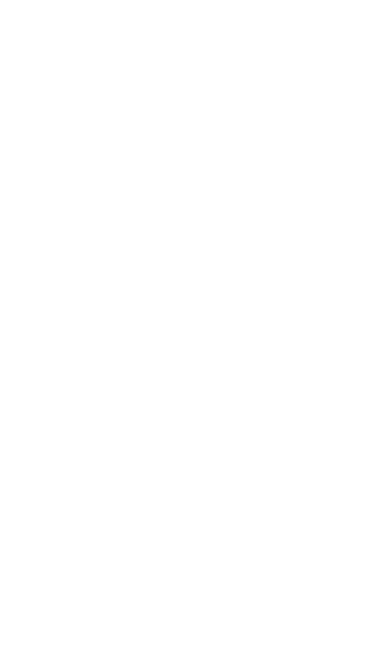

Waited for page to reach networkidle state
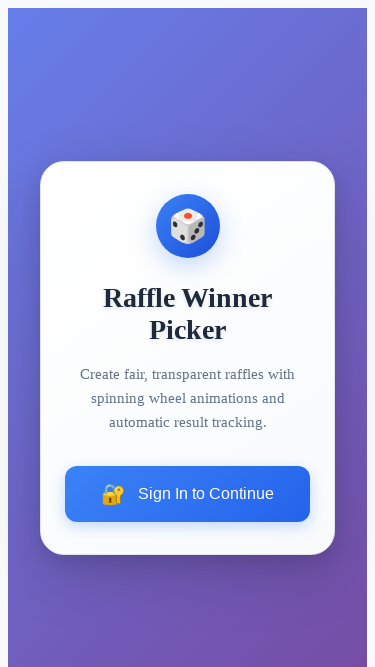

Verified 'Raffle Winner Picker' heading is visible on mobile
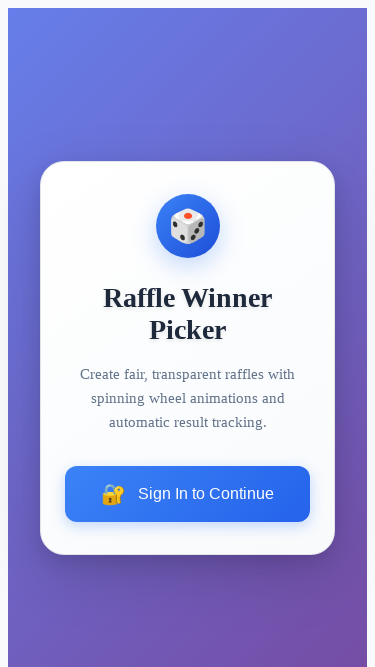

Verified 'sign in to continue' button is visible on mobile
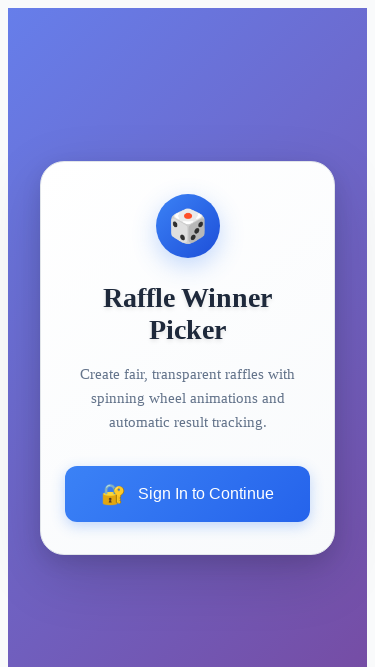

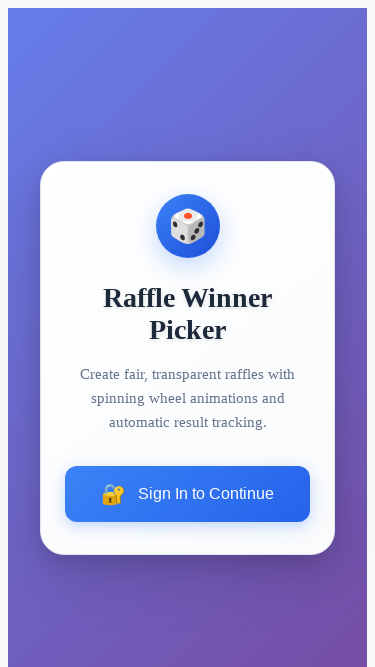